Tests navigation to the My Account page by clicking the menu item and verifying the page title changes correctly.

Starting URL: https://alchemy.hguy.co/lms

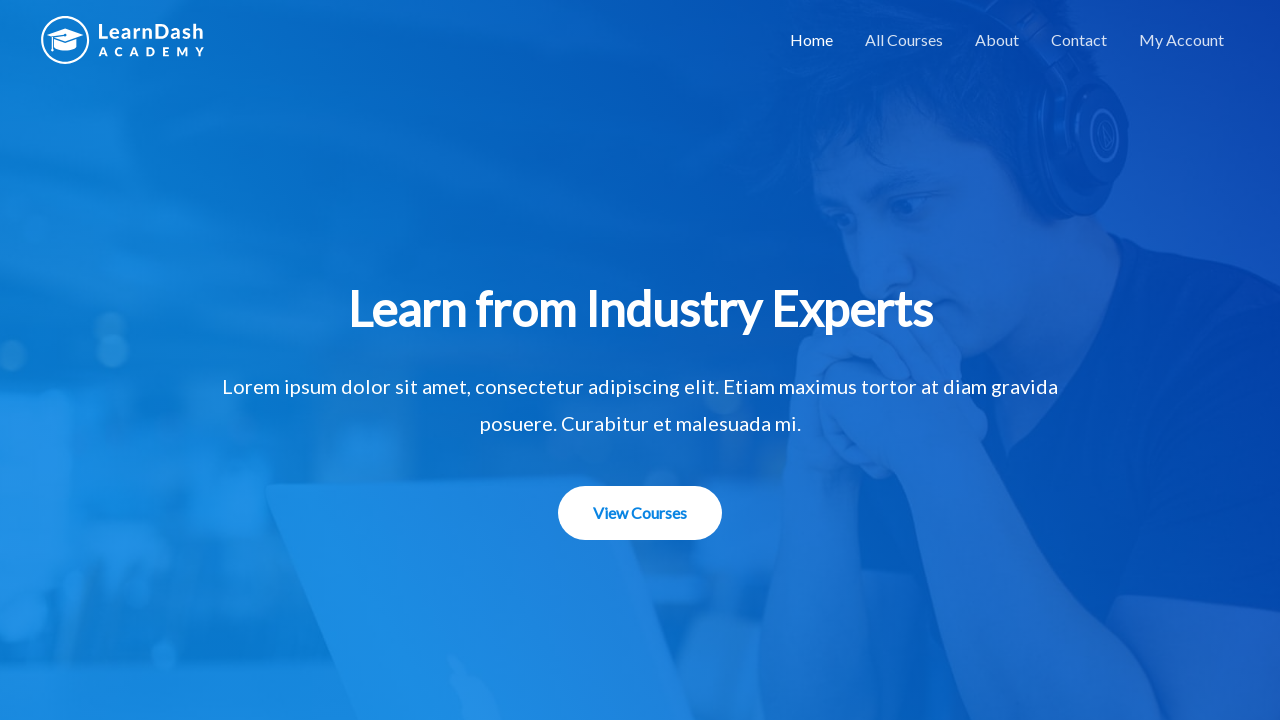

Clicked on My Account menu item at (1182, 40) on li#menu-item-1507 a
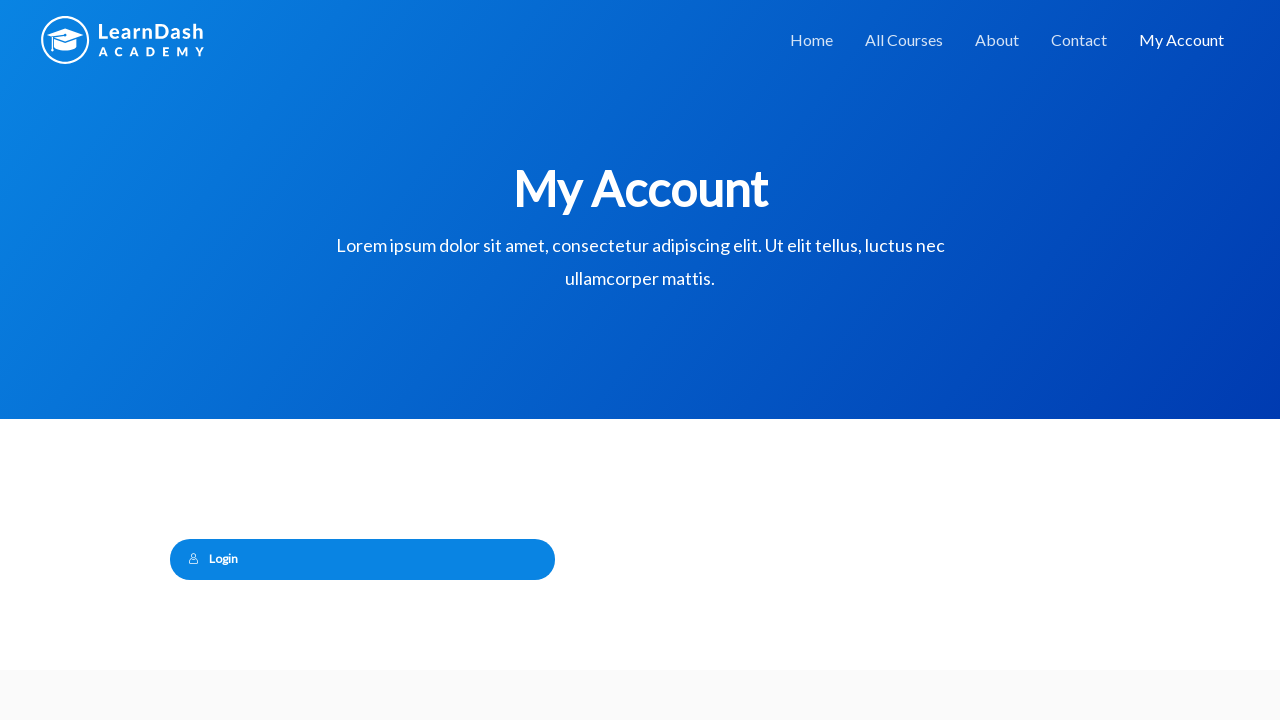

Waited for page to load (domcontentloaded)
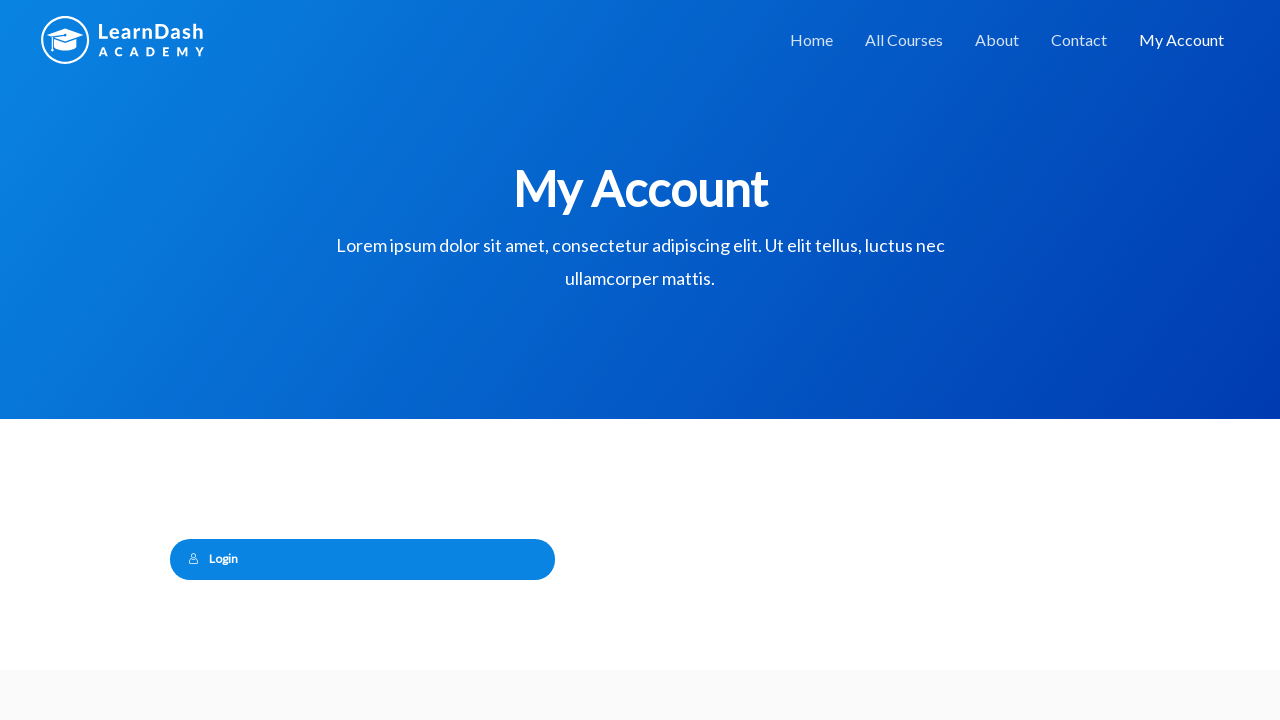

Verified page title is 'My Account – Alchemy LMS'
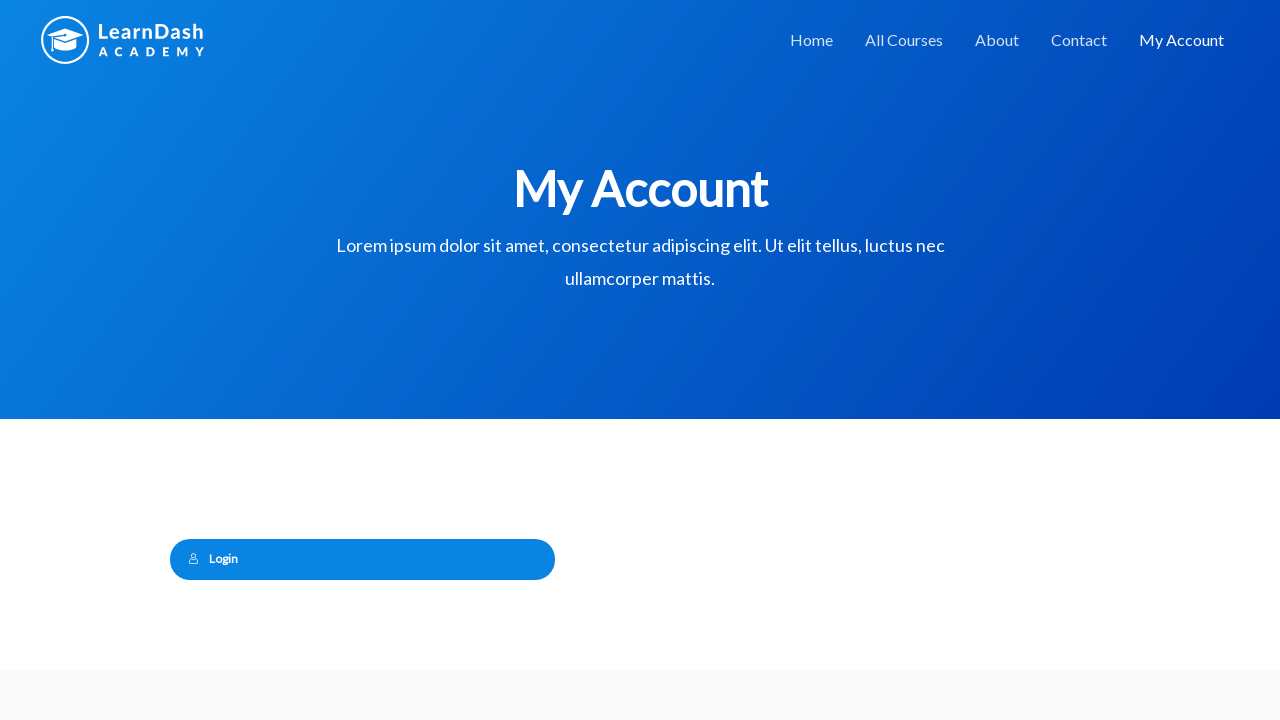

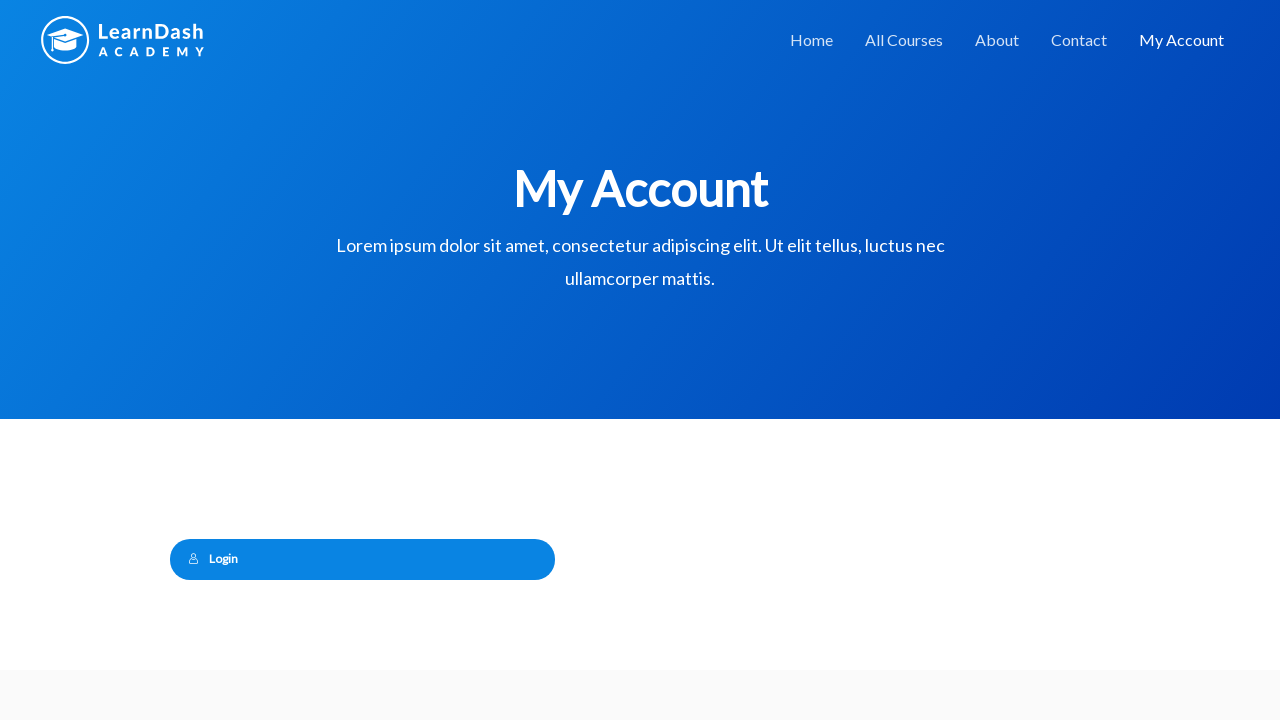